Navigates to a coding education website while intercepting and blocking image requests to test network interception capabilities

Starting URL: https://coding.pasv.us/

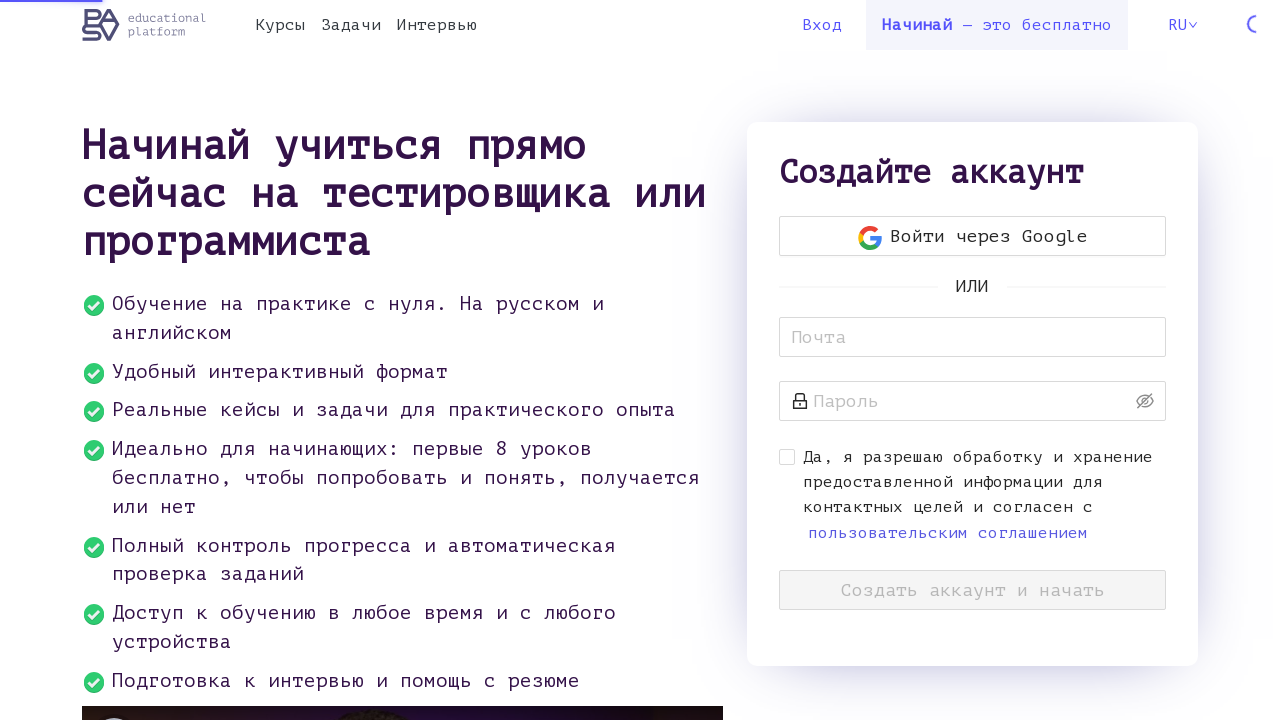

Set up route to intercept and block image requests (png, jpg, jpeg, svg)
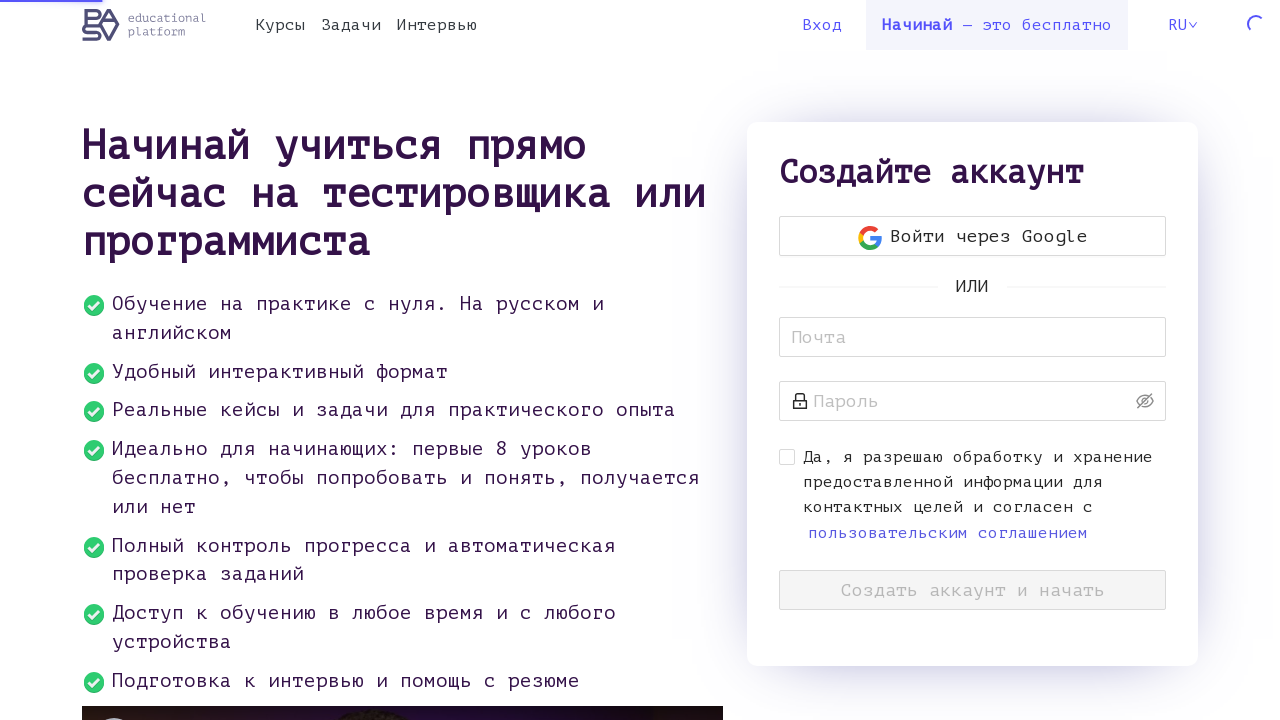

Navigated to coding education website at https://coding.pasv.us/
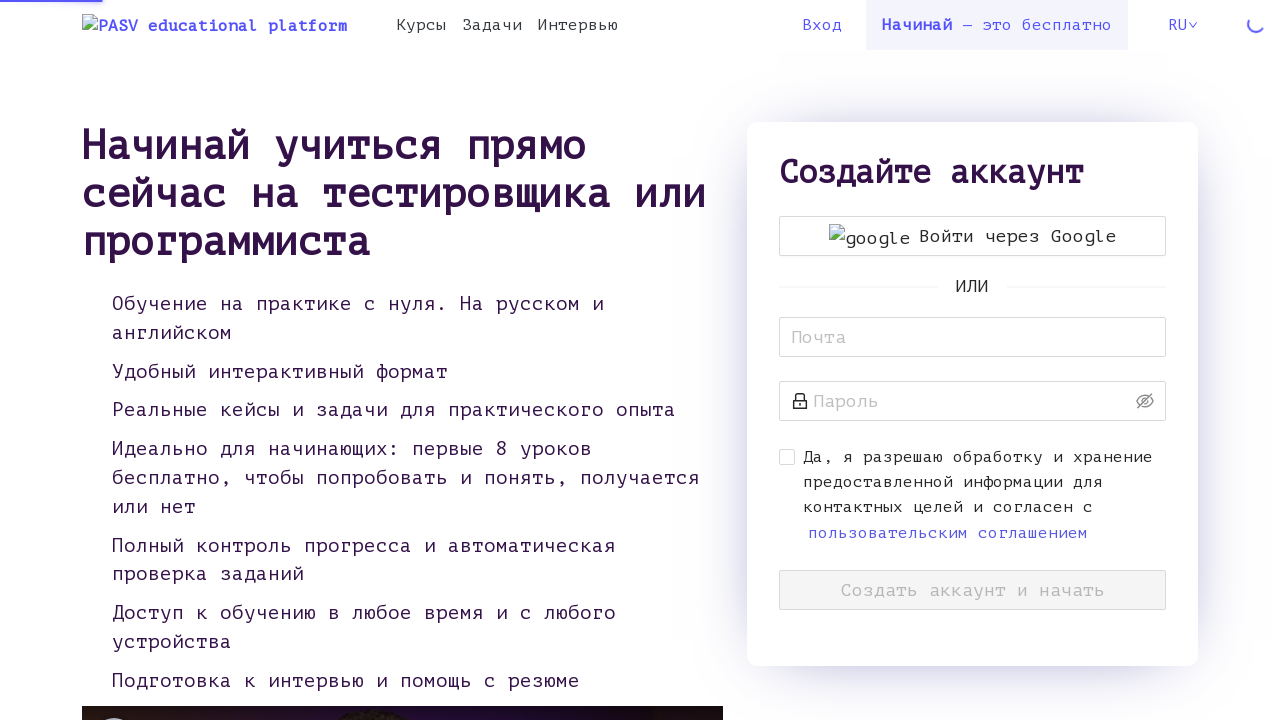

Waited for page to fully load (networkidle state reached)
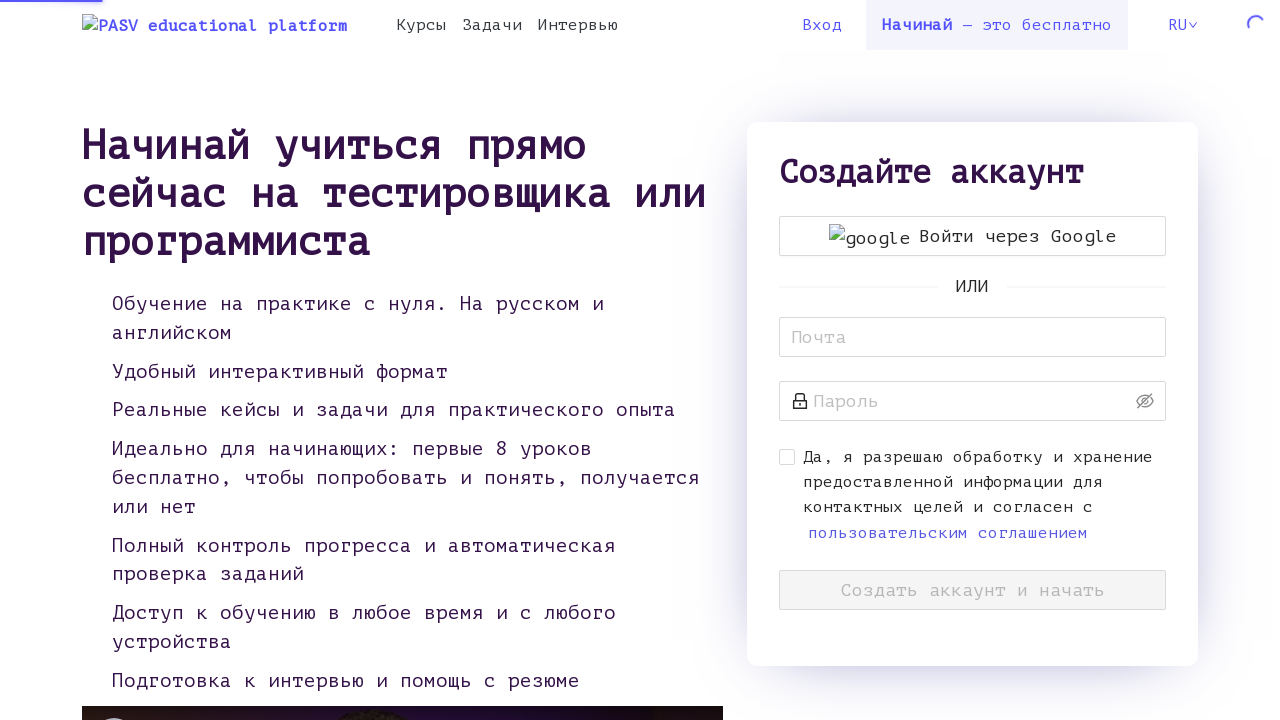

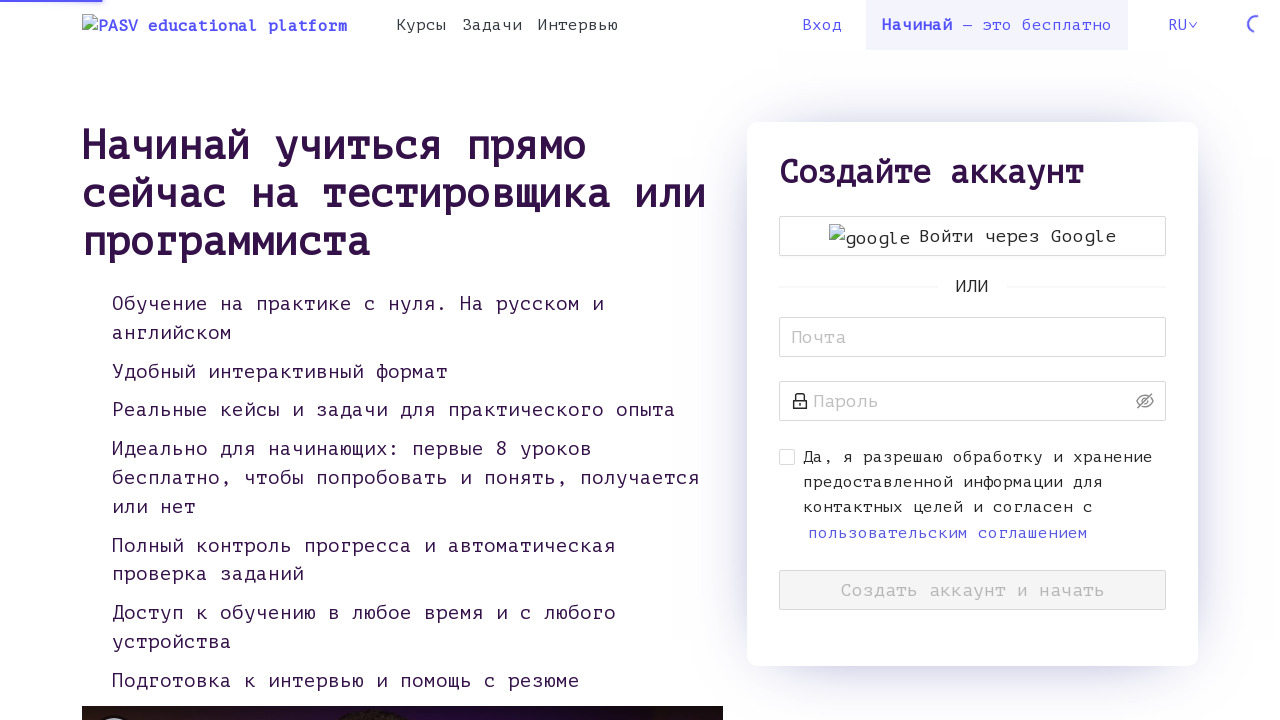